Counts links in the footer section and then further scopes to count links in a specific column of the footer

Starting URL: https://rahulshettyacademy.com/AutomationPractice/

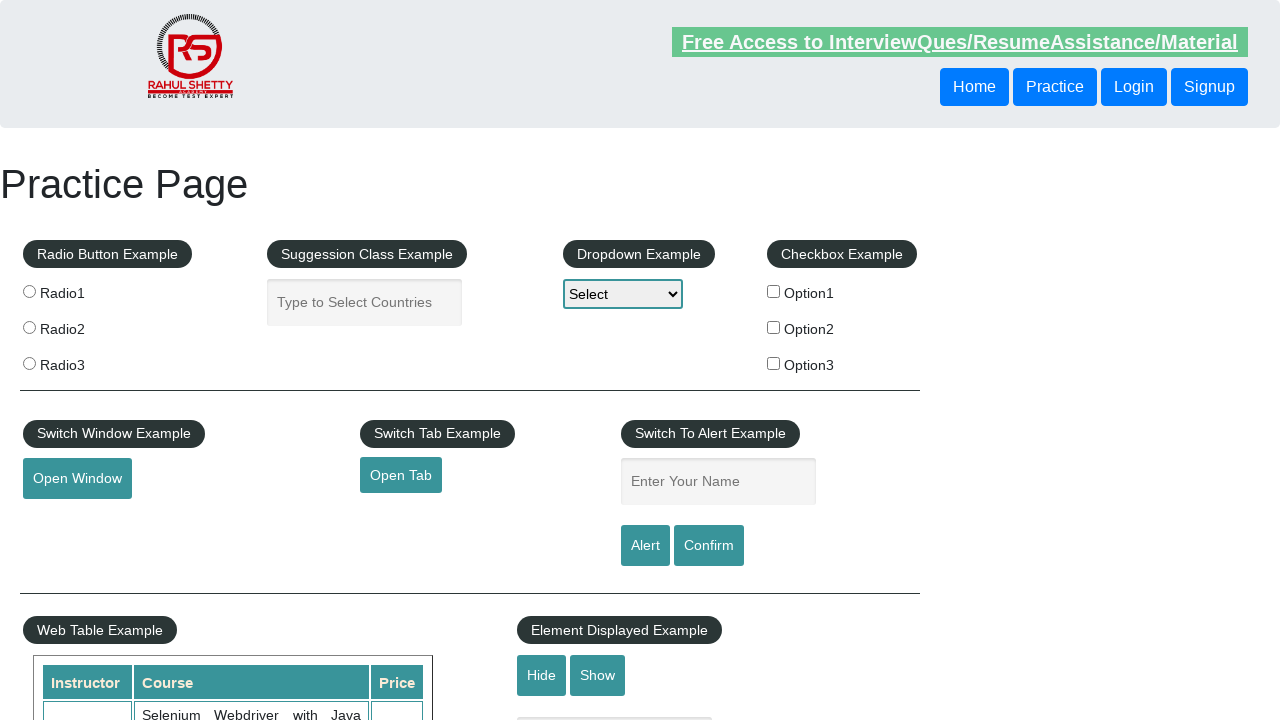

Located footer element with ID 'gf-BIG'
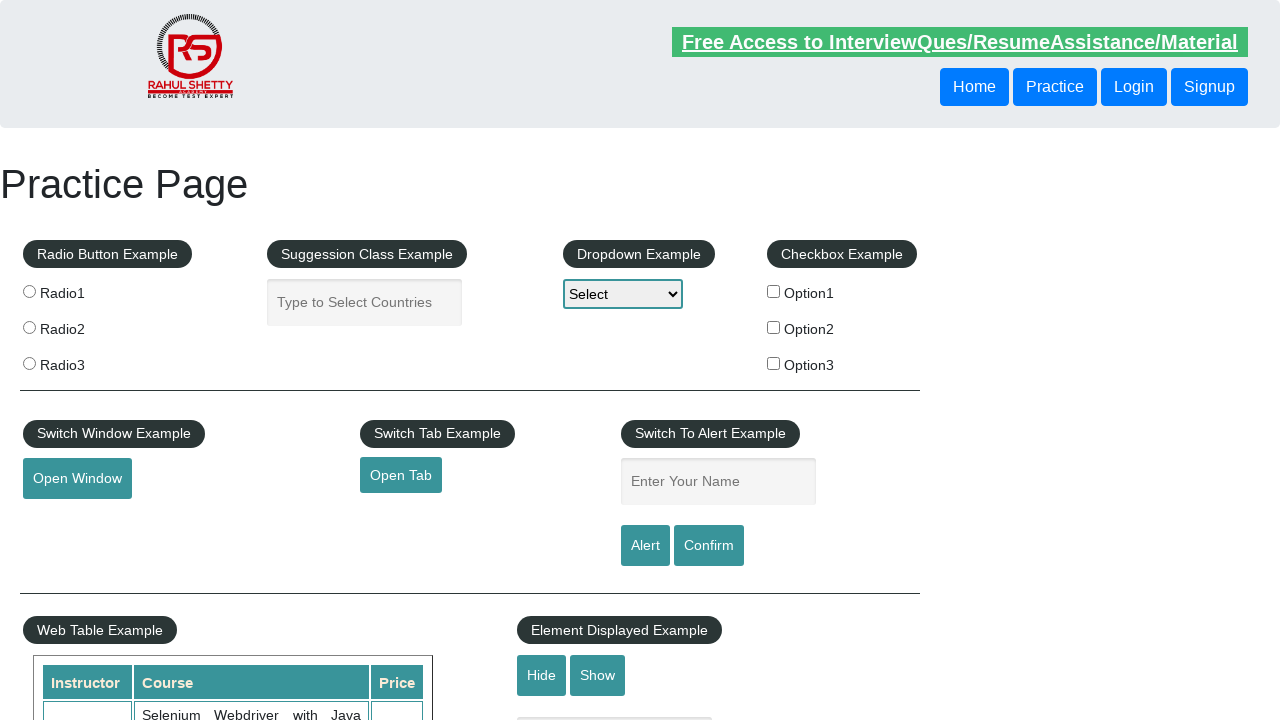

Found and counted 20 links in footer section
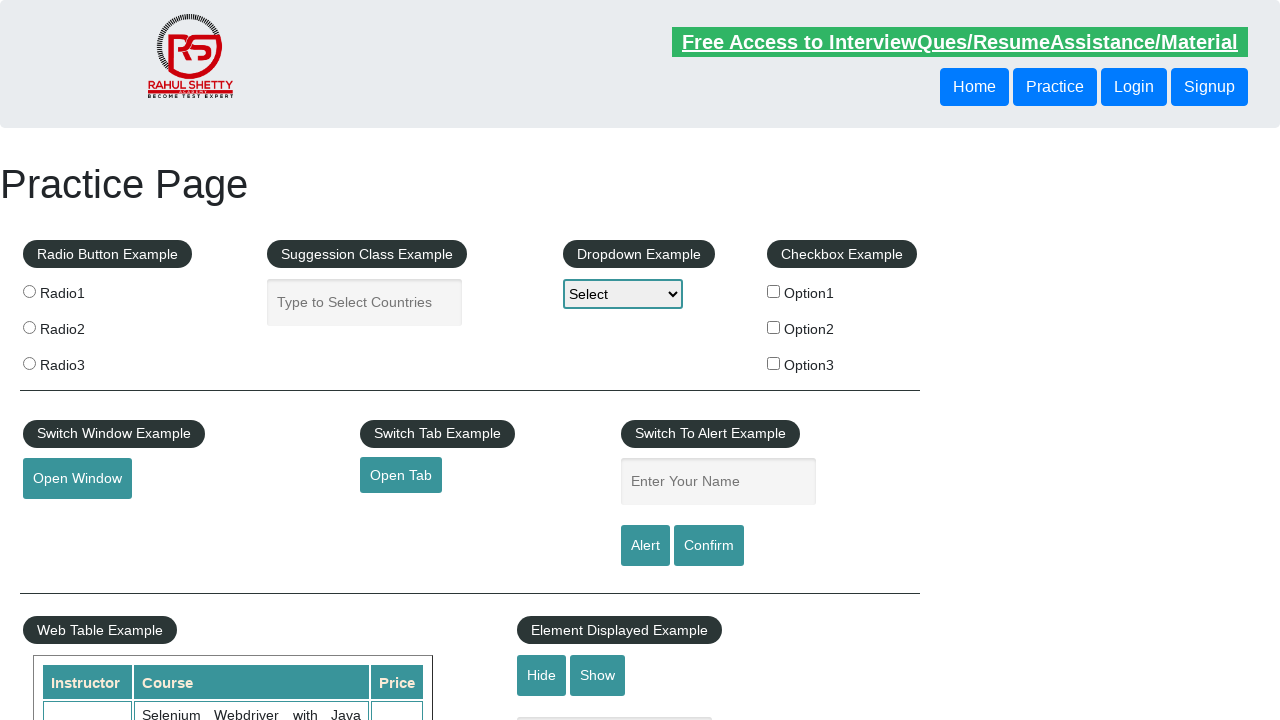

Printed footer links count: 20
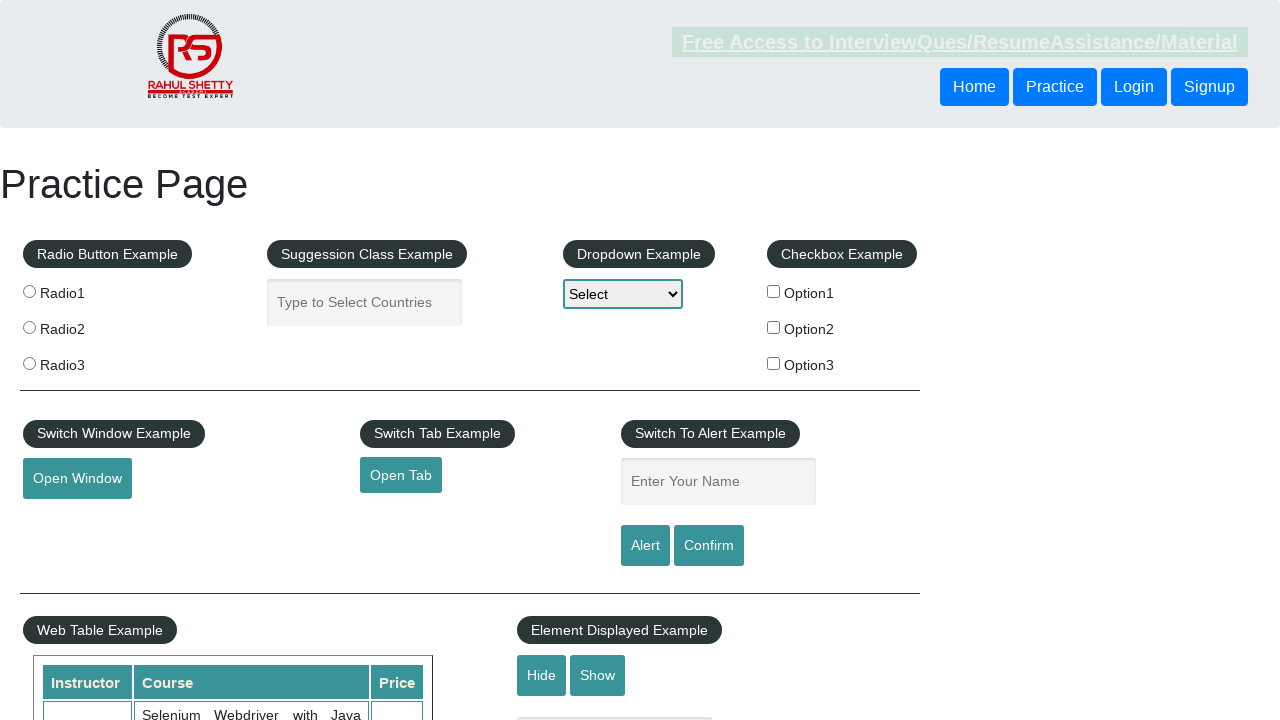

Located first column (ul) in footer table
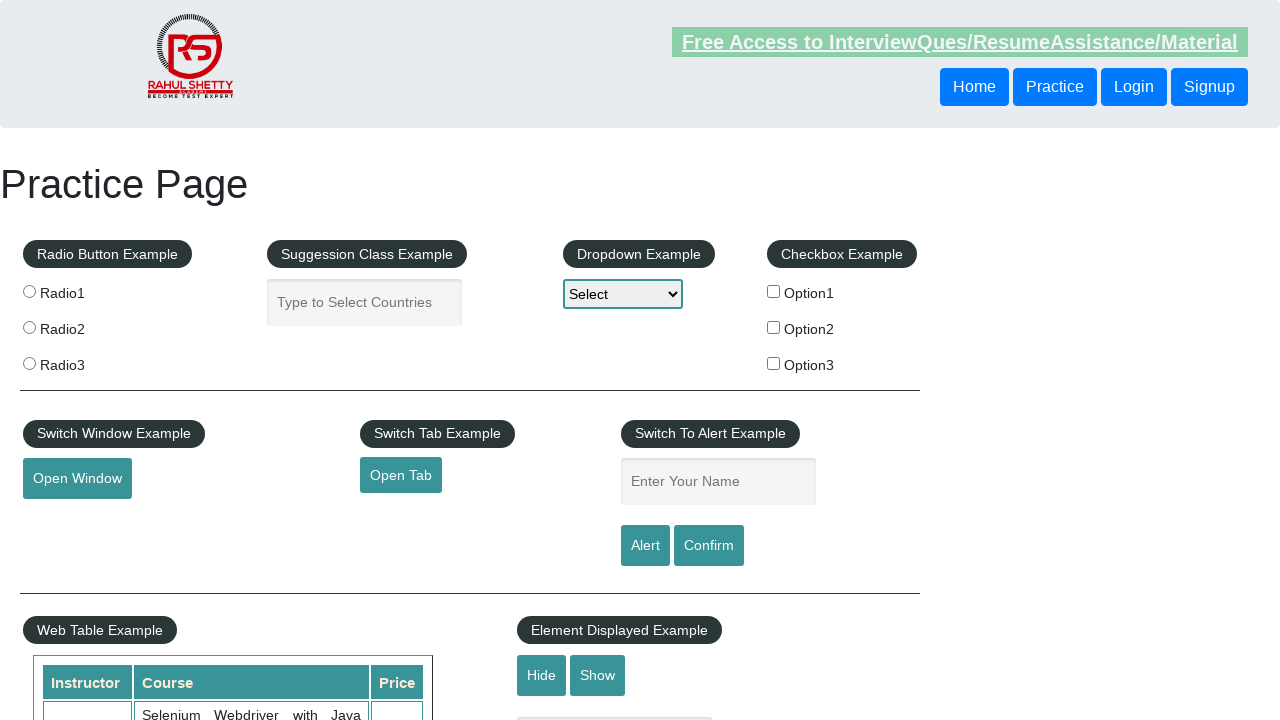

Found and counted 20 links in footer column
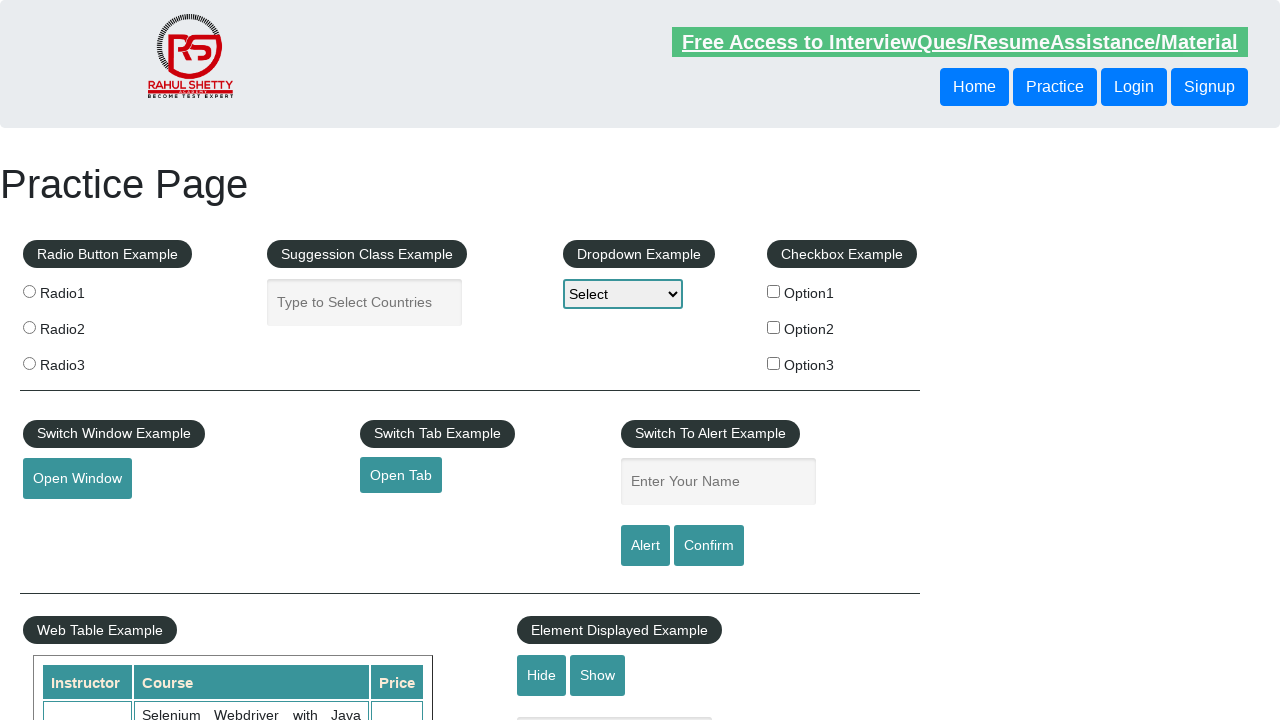

Printed footer column links count: 20
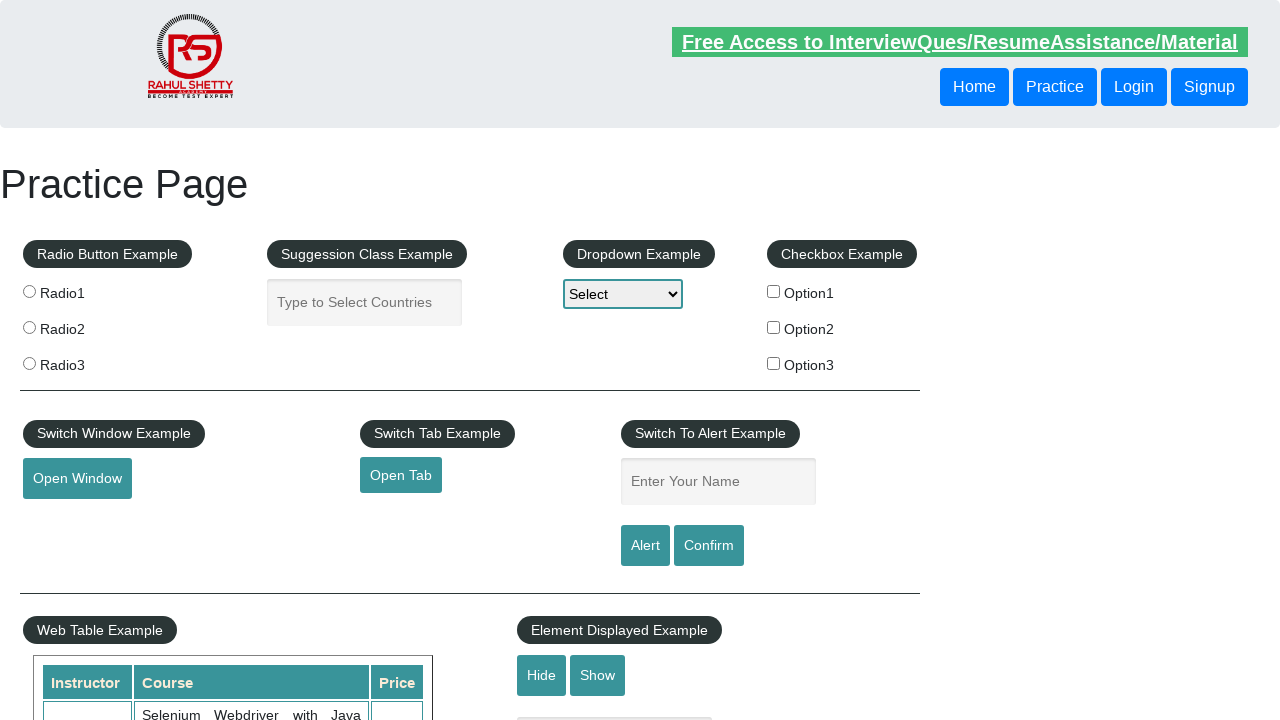

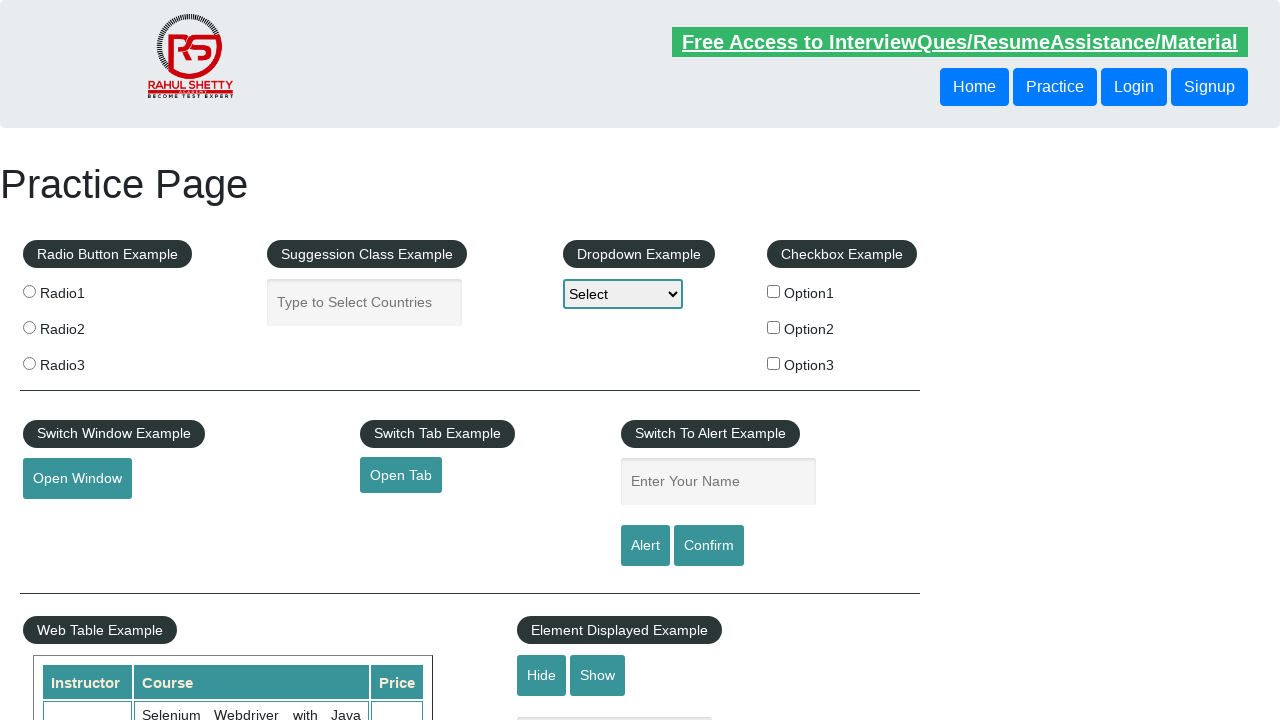